Tests dropdown select functionality by selecting options using visible text, index, and value attribute methods on a single-select dropdown element.

Starting URL: https://v1.training-support.net/selenium/selects

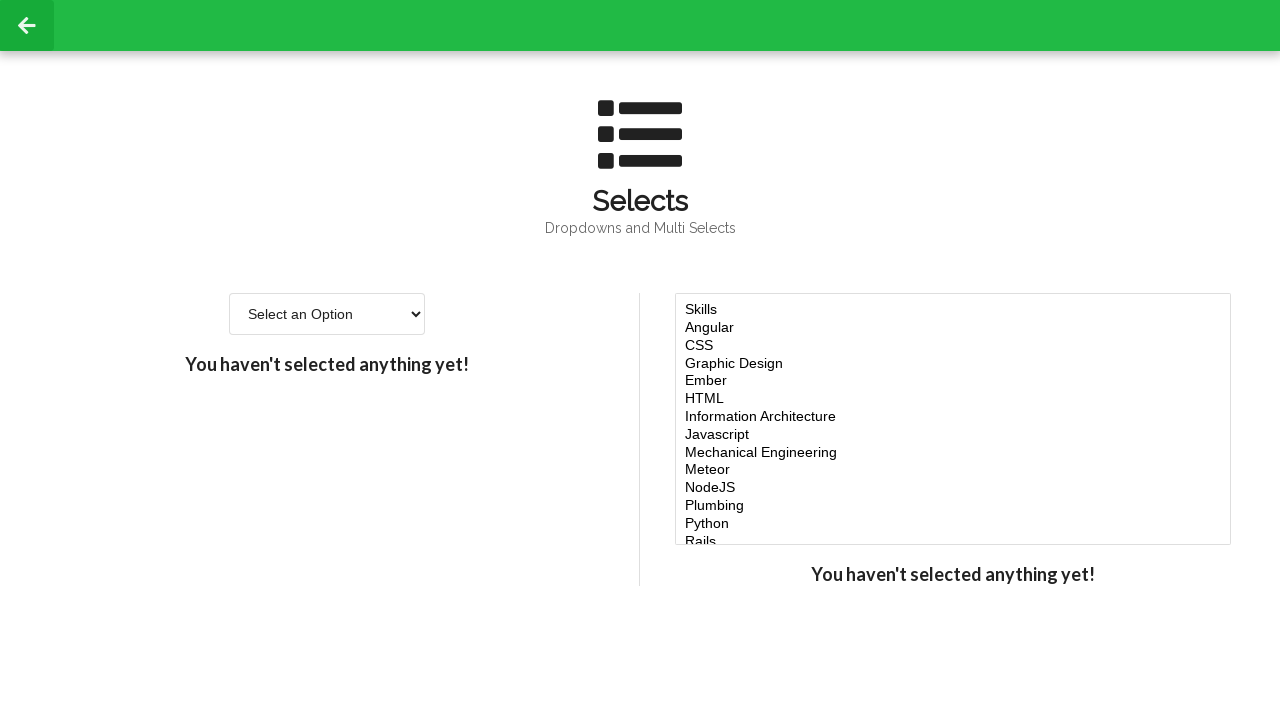

Selected 'Option 2' from dropdown by visible text on #single-select
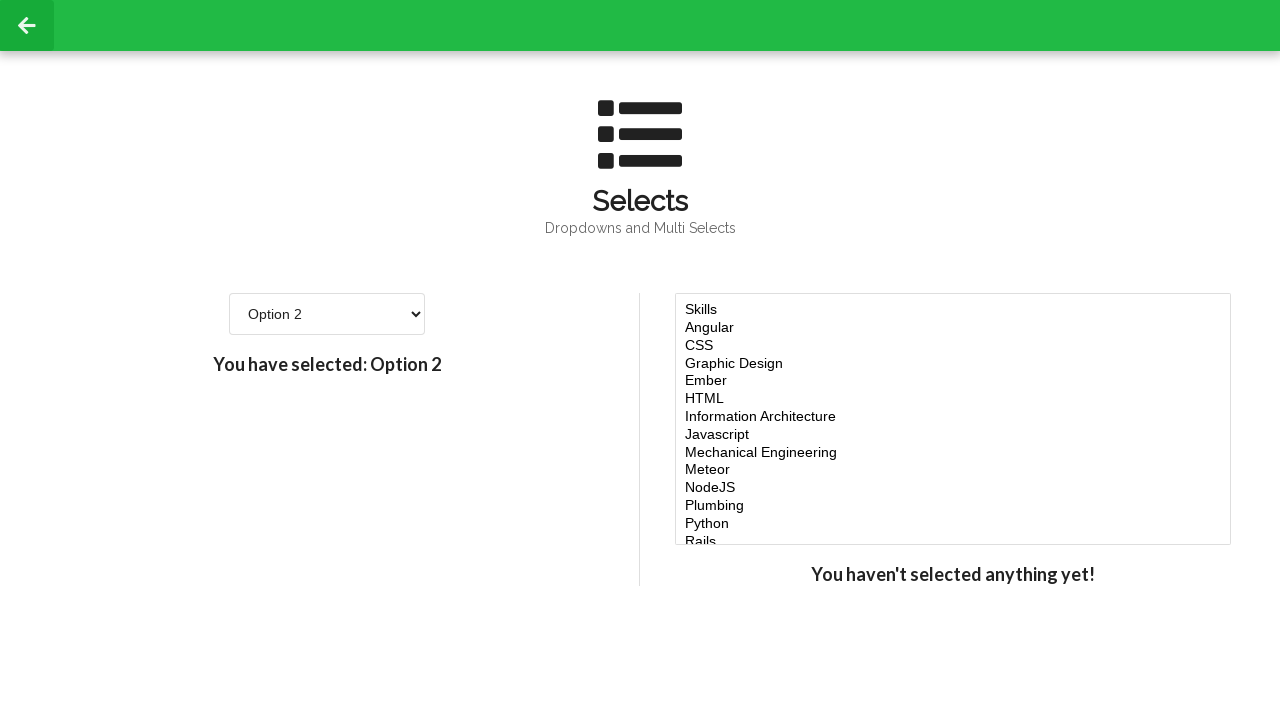

Selected fourth option from dropdown by index (3) on #single-select
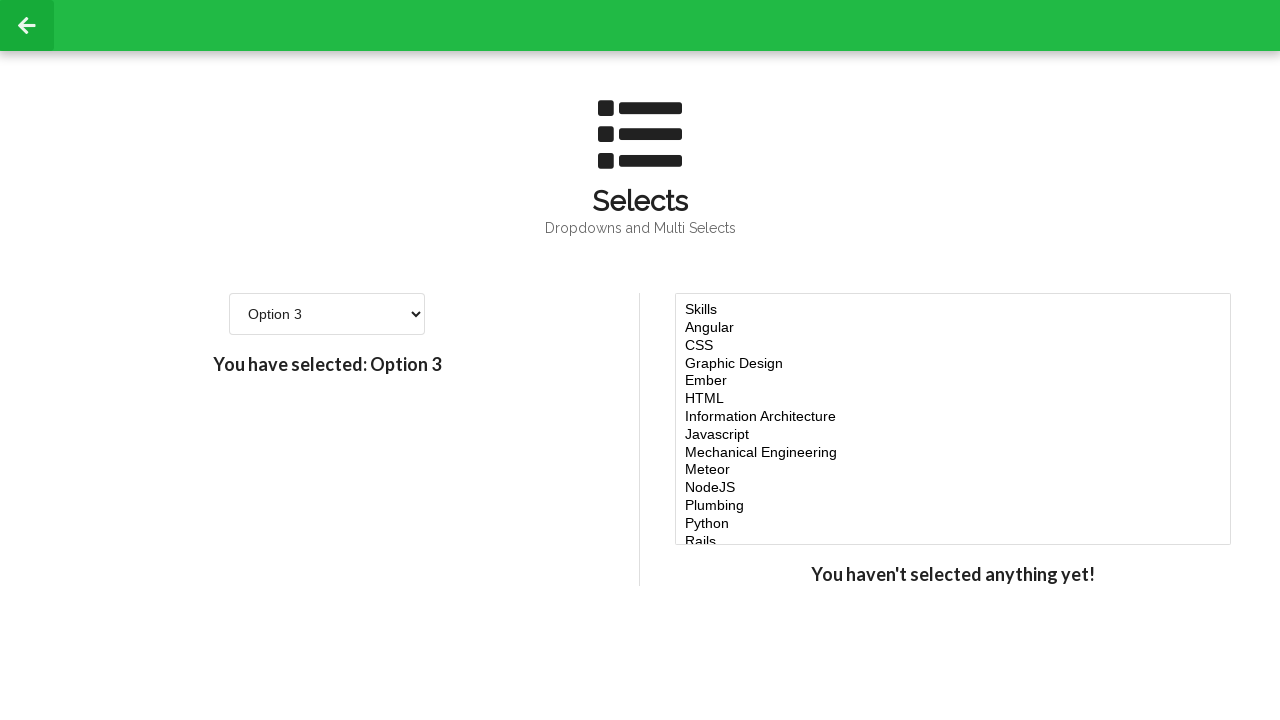

Selected option with value '4' from dropdown on #single-select
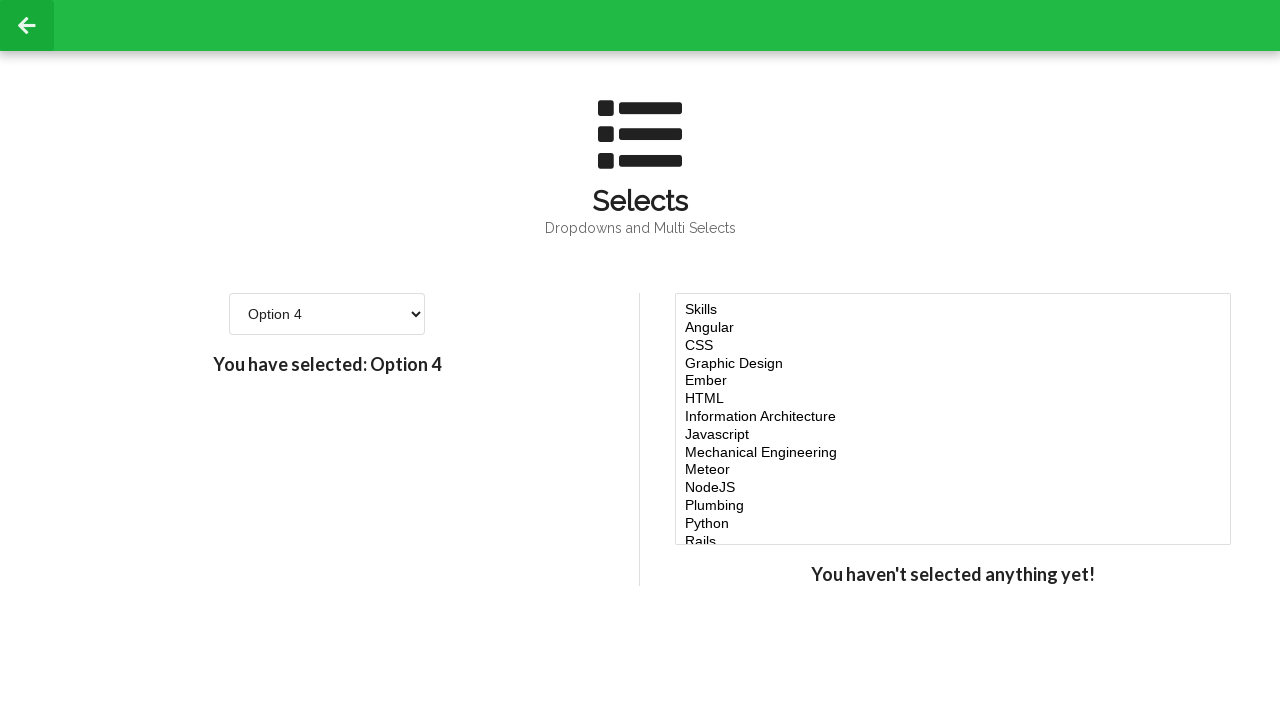

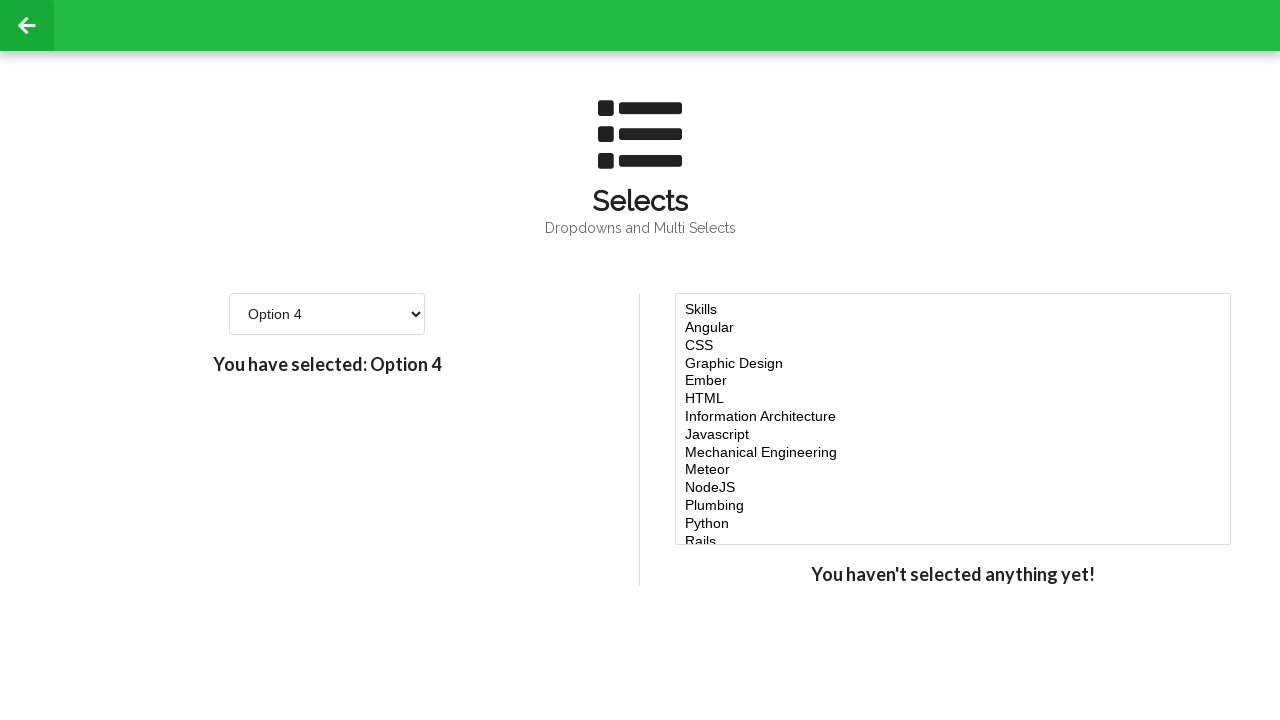